Tests page scrolling functionality by scrolling down, scrolling up, and then scrolling to a specific element (HTML Elements link) on the W3Schools HTML page

Starting URL: https://www.w3schools.com/html/default.asp

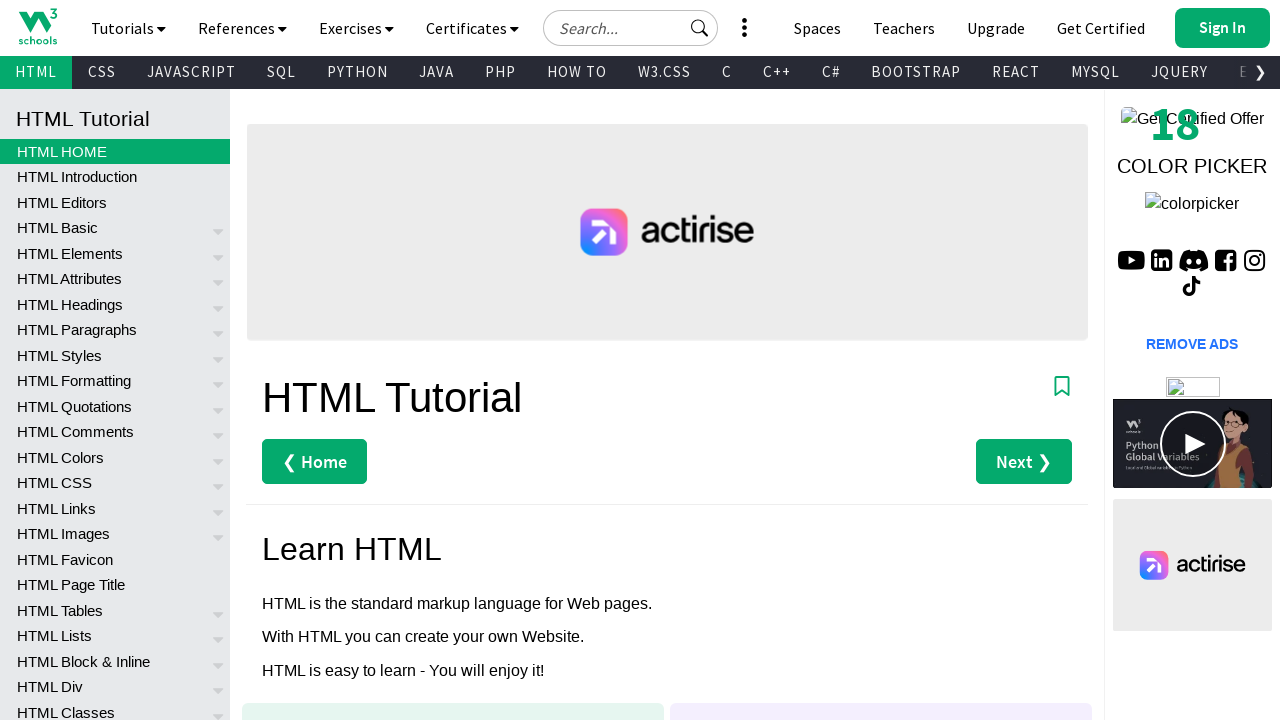

Scrolled down by 1000 pixels
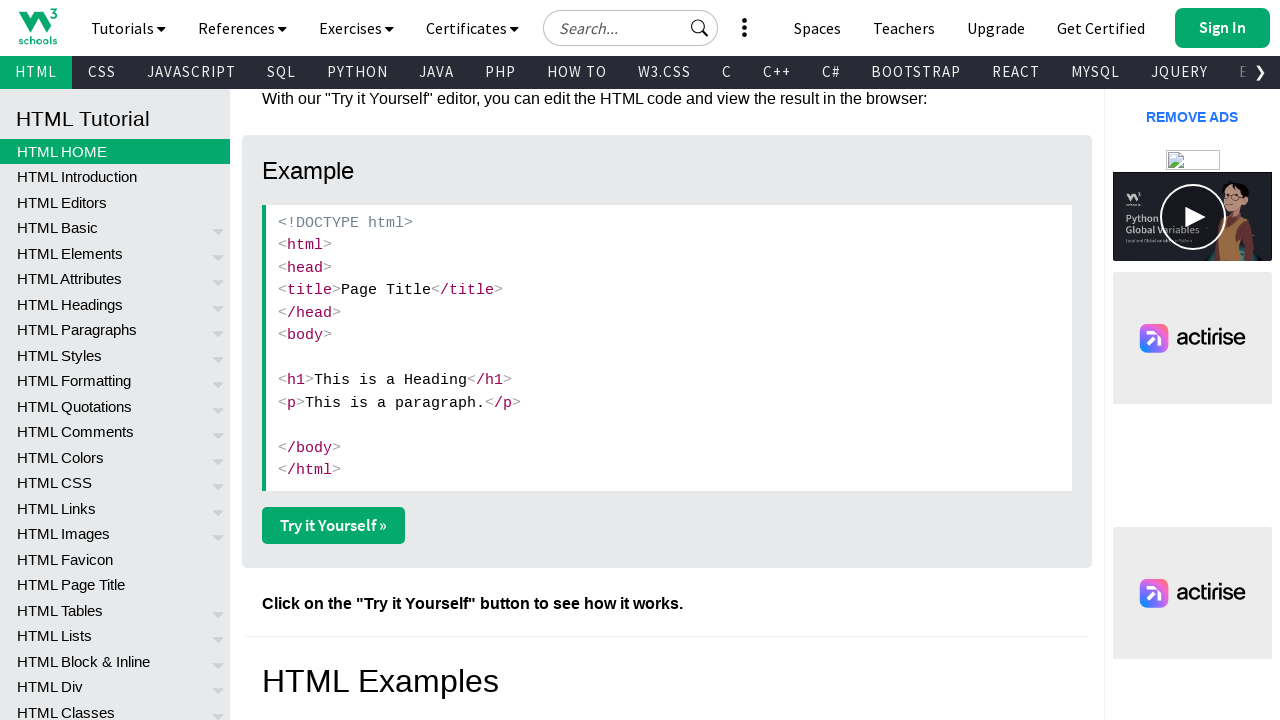

Wait for scroll down to complete
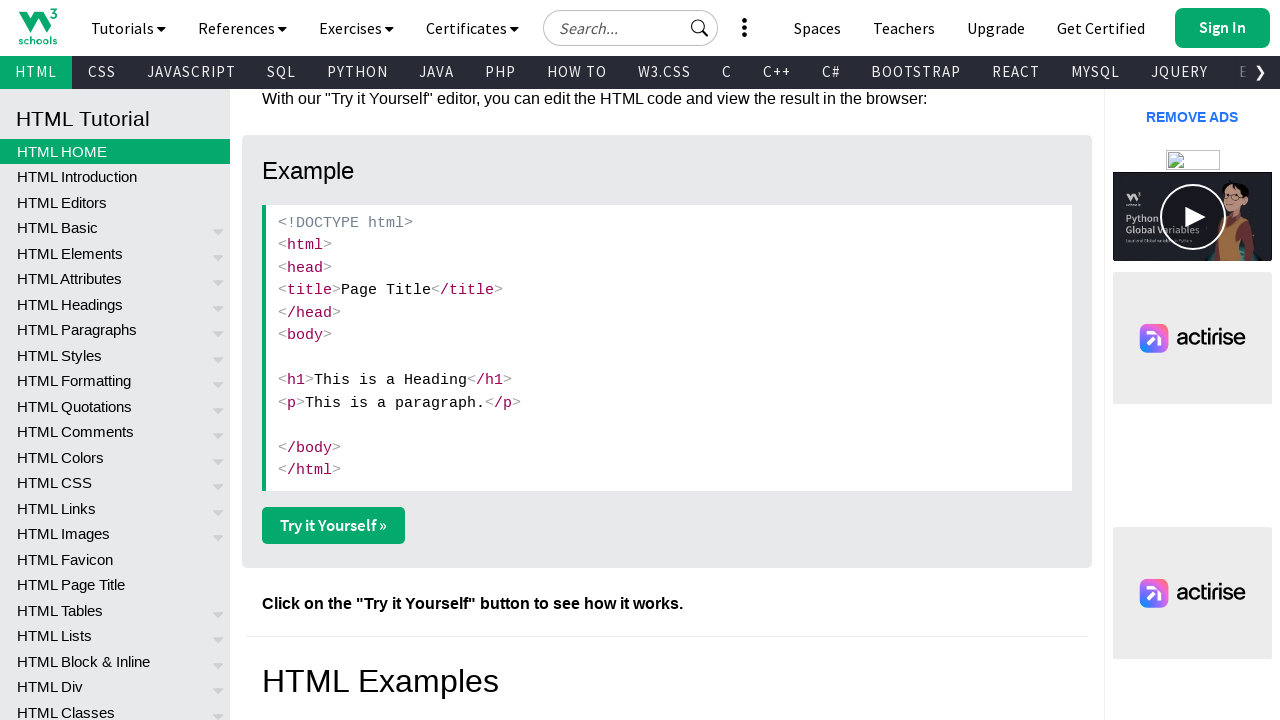

Scrolled up by 1000 pixels
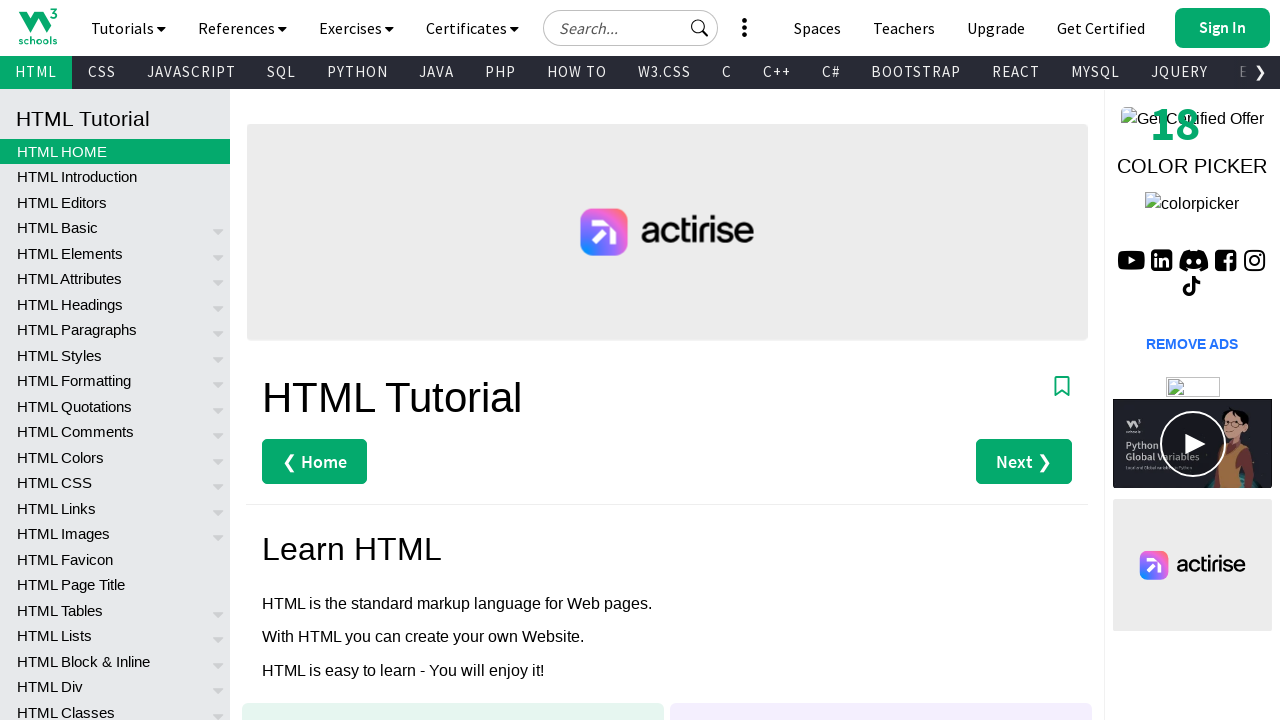

Wait for scroll up to complete
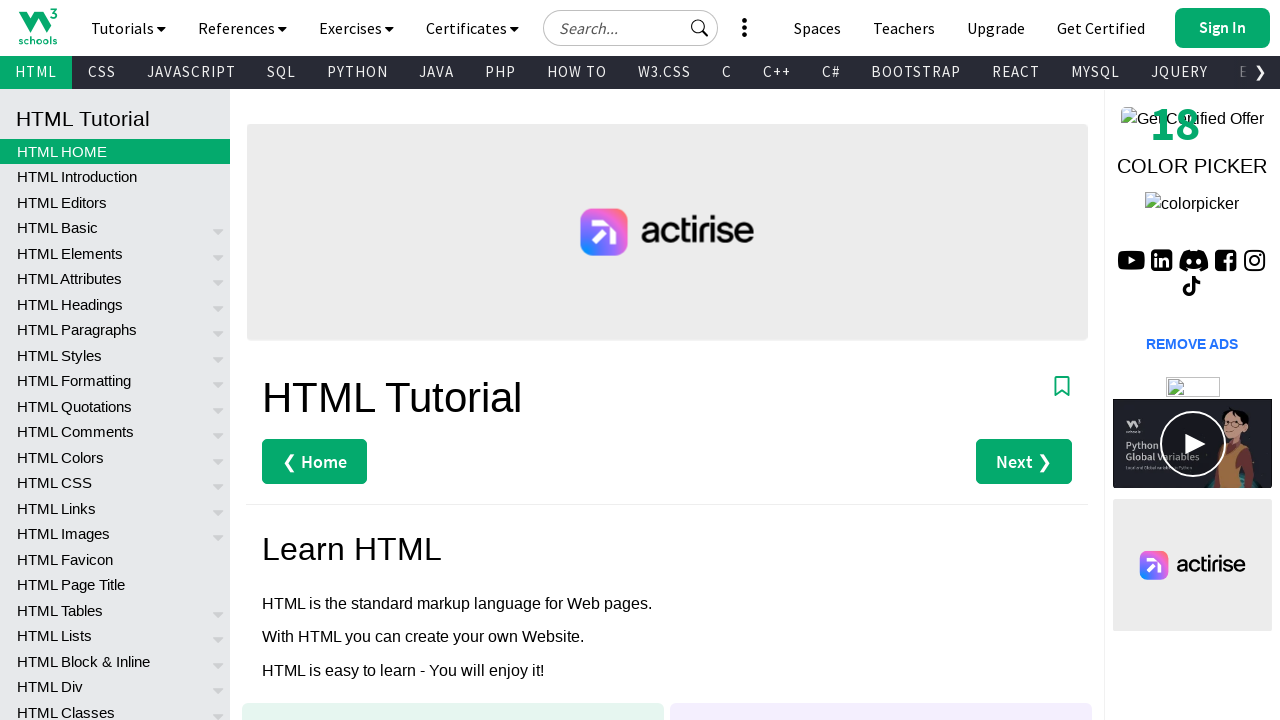

Located HTML Elements link on page
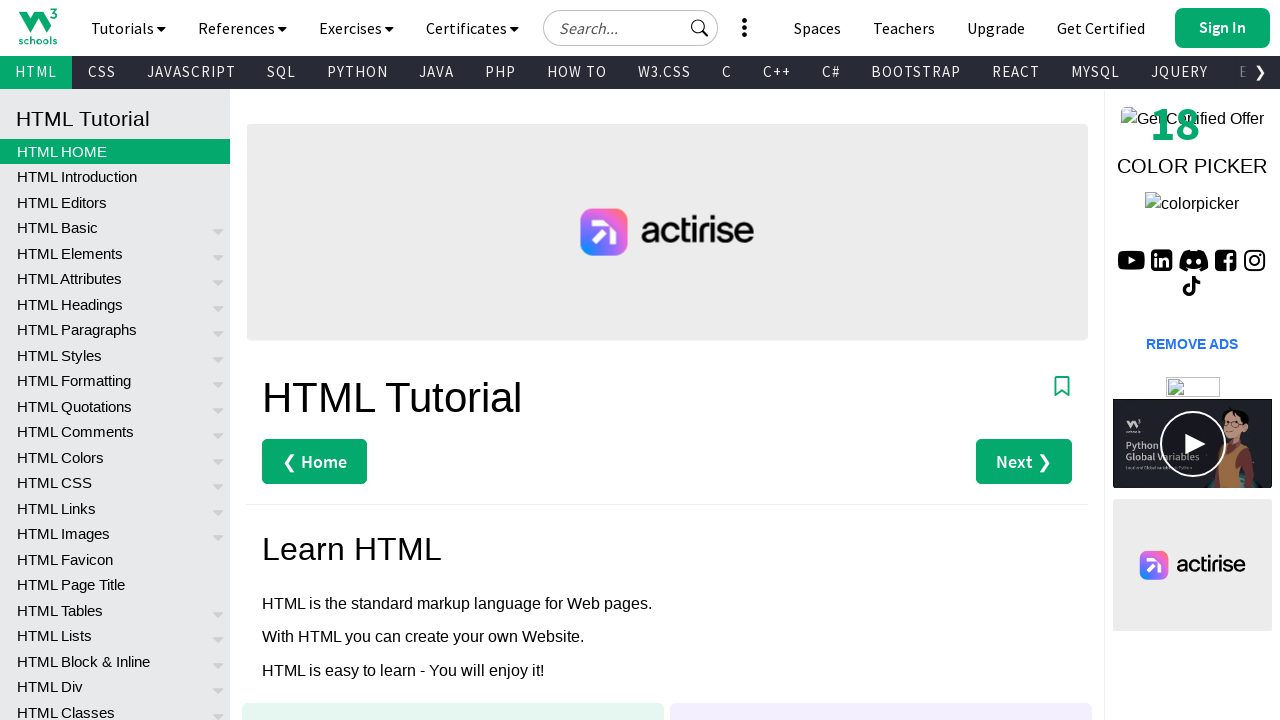

Scrolled to HTML Elements link into view
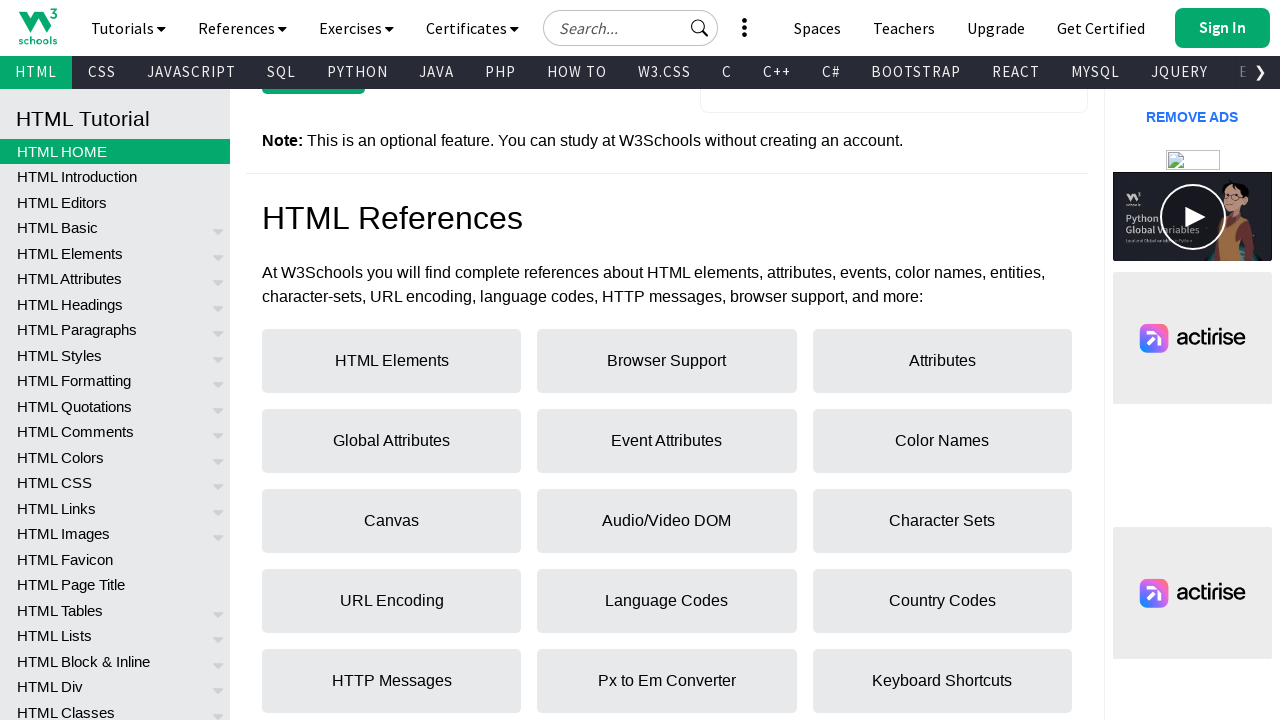

Wait for element to be visible after scroll
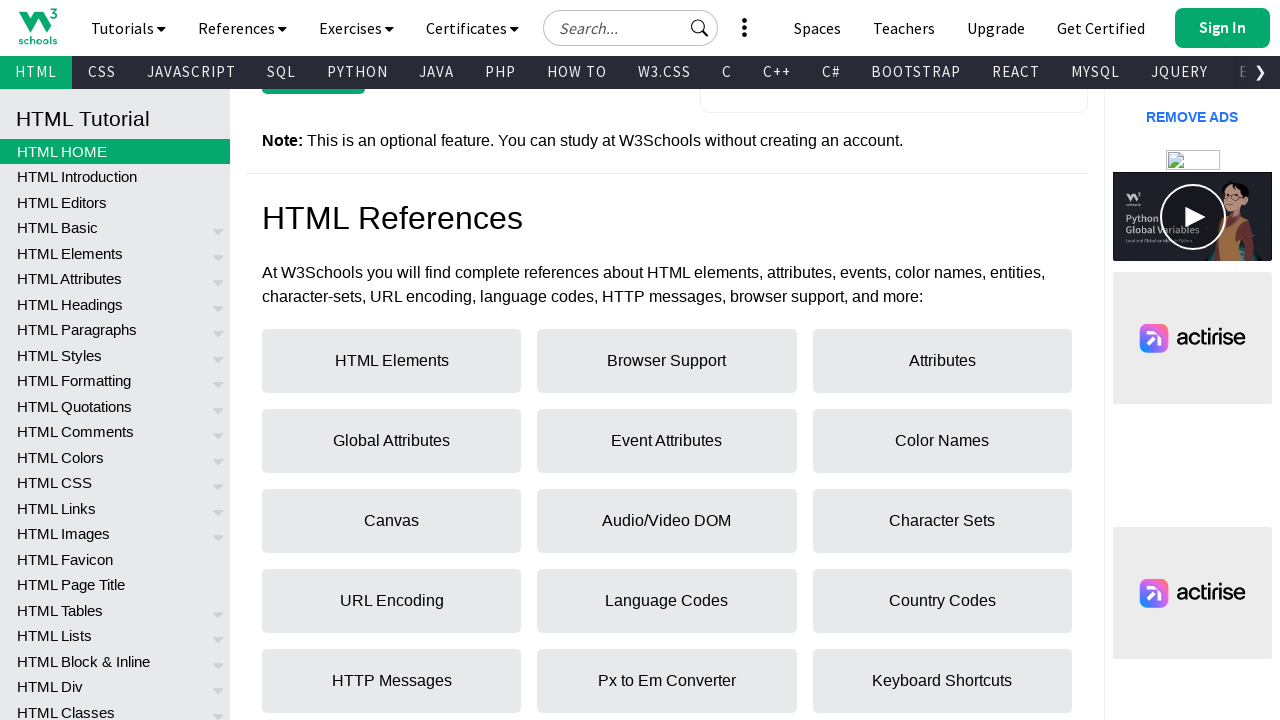

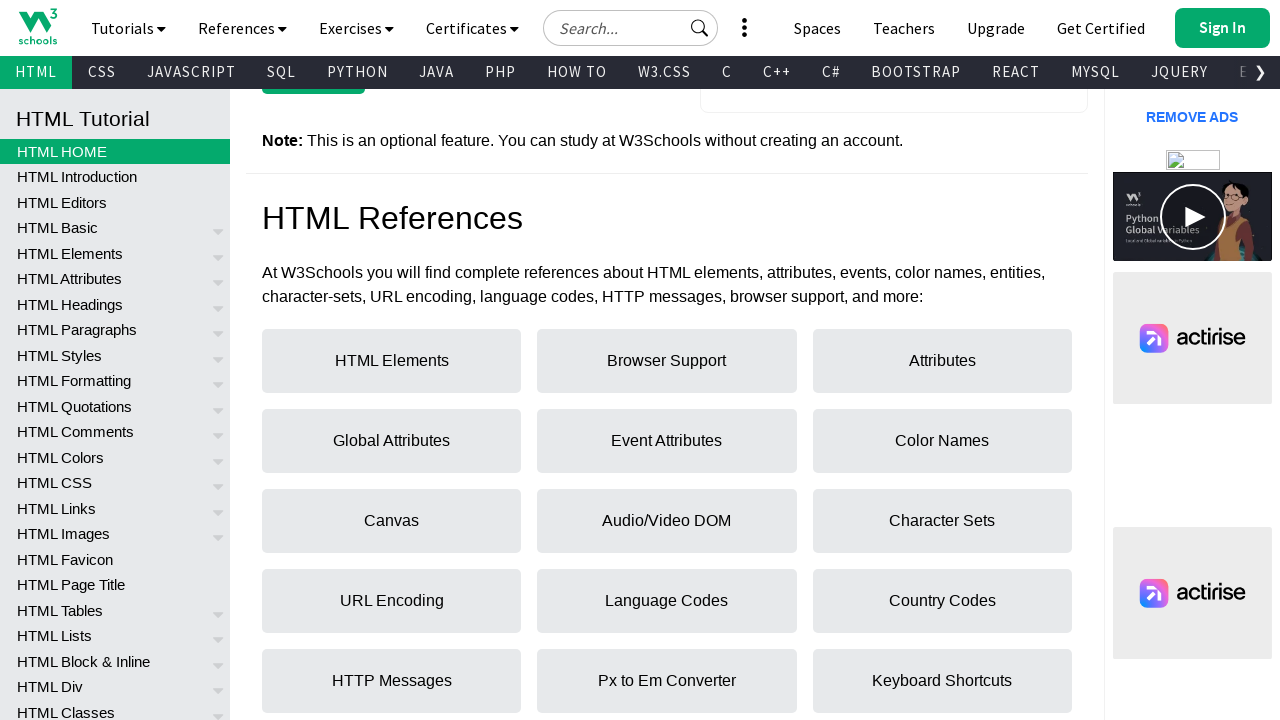